Tests filtering to display active items and navigating with back button

Starting URL: https://demo.playwright.dev/todomvc

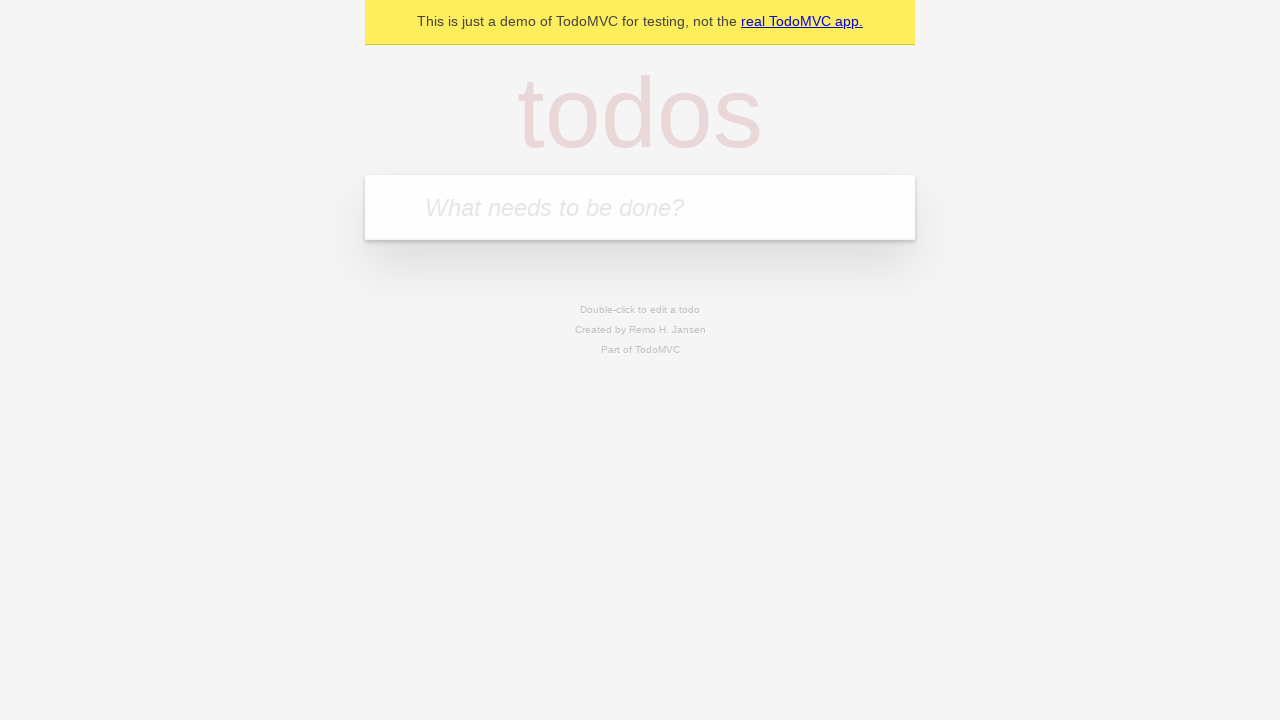

Filled todo input with 'buy some cheese' on internal:attr=[placeholder="What needs to be done?"i]
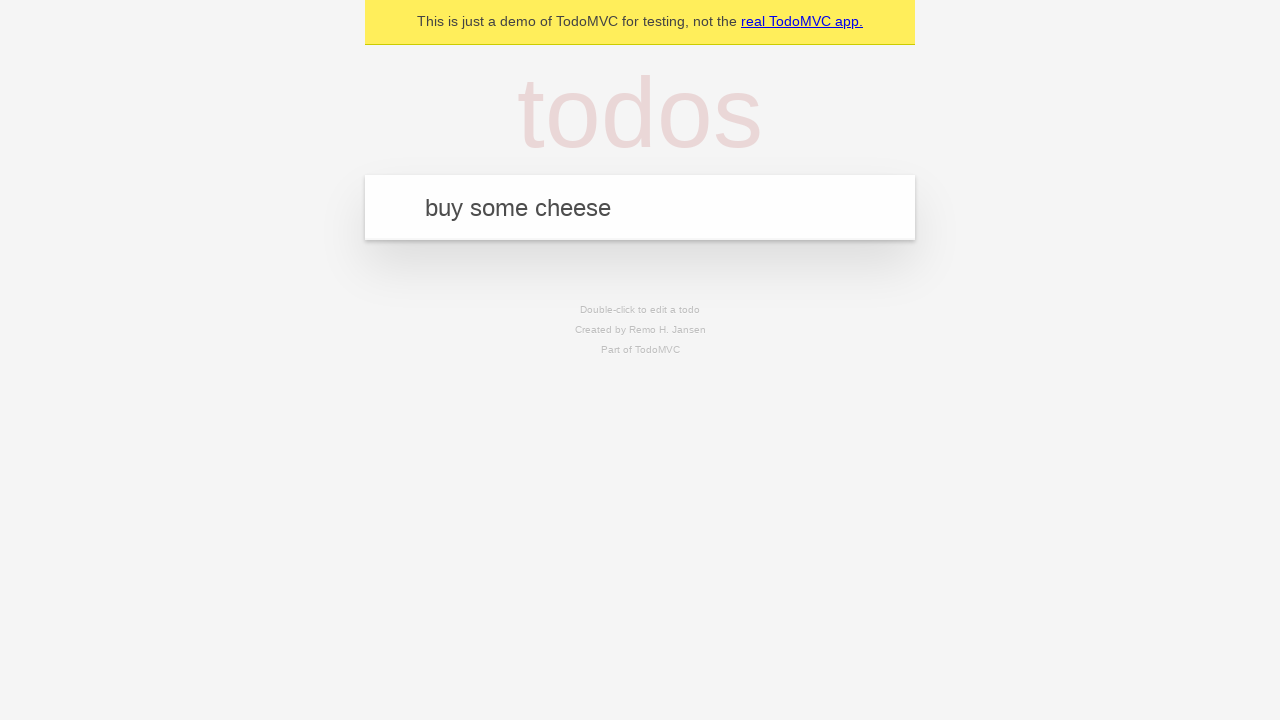

Pressed Enter to add first todo on internal:attr=[placeholder="What needs to be done?"i]
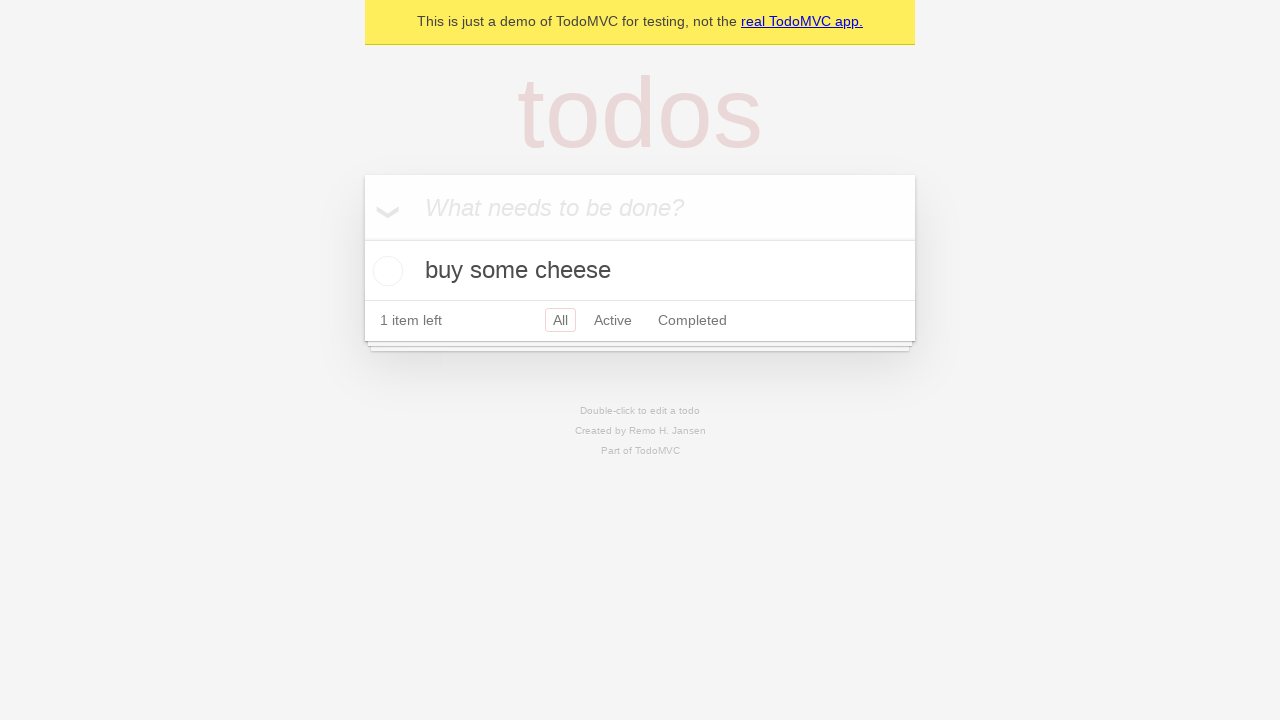

Filled todo input with 'feed the cat' on internal:attr=[placeholder="What needs to be done?"i]
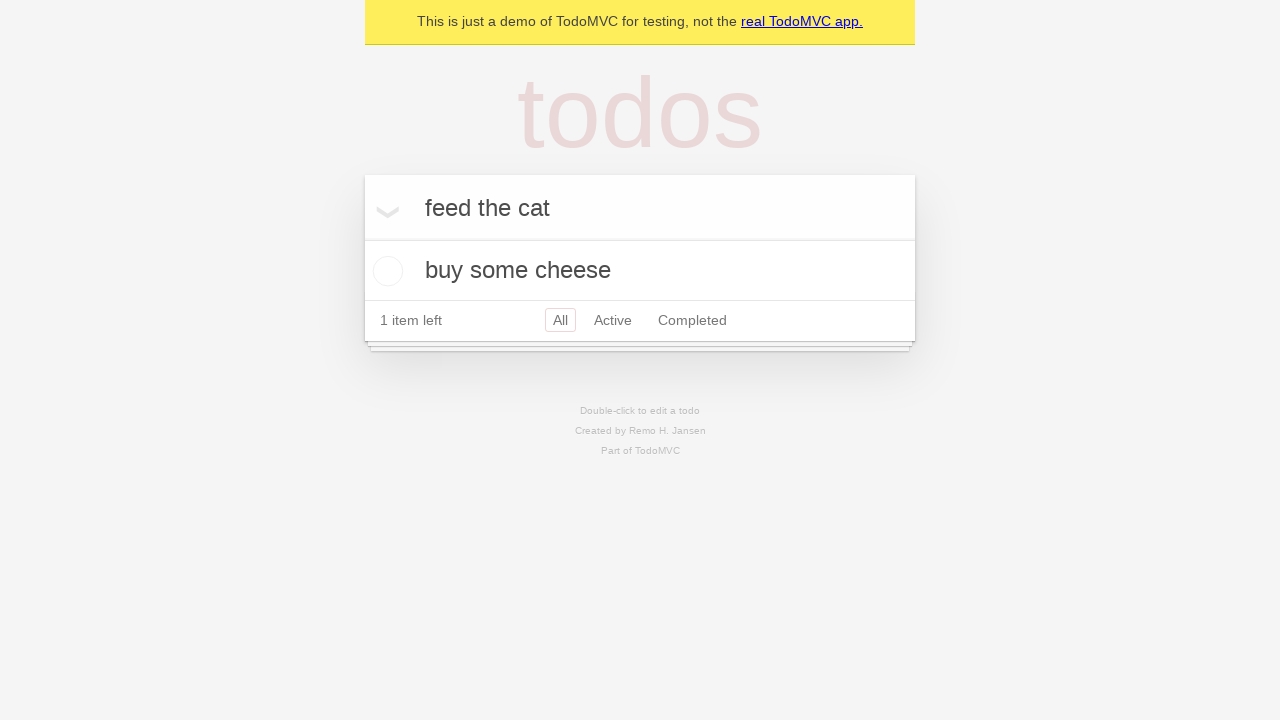

Pressed Enter to add second todo on internal:attr=[placeholder="What needs to be done?"i]
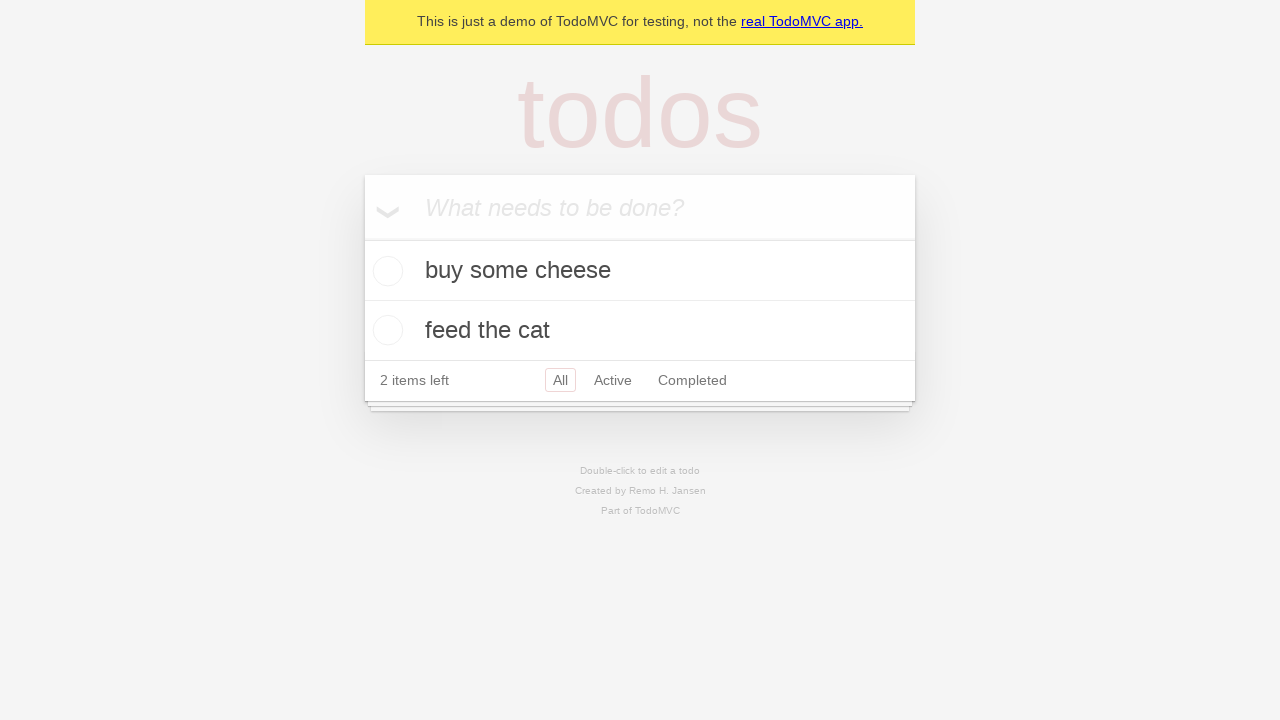

Filled todo input with 'book a doctors appointment' on internal:attr=[placeholder="What needs to be done?"i]
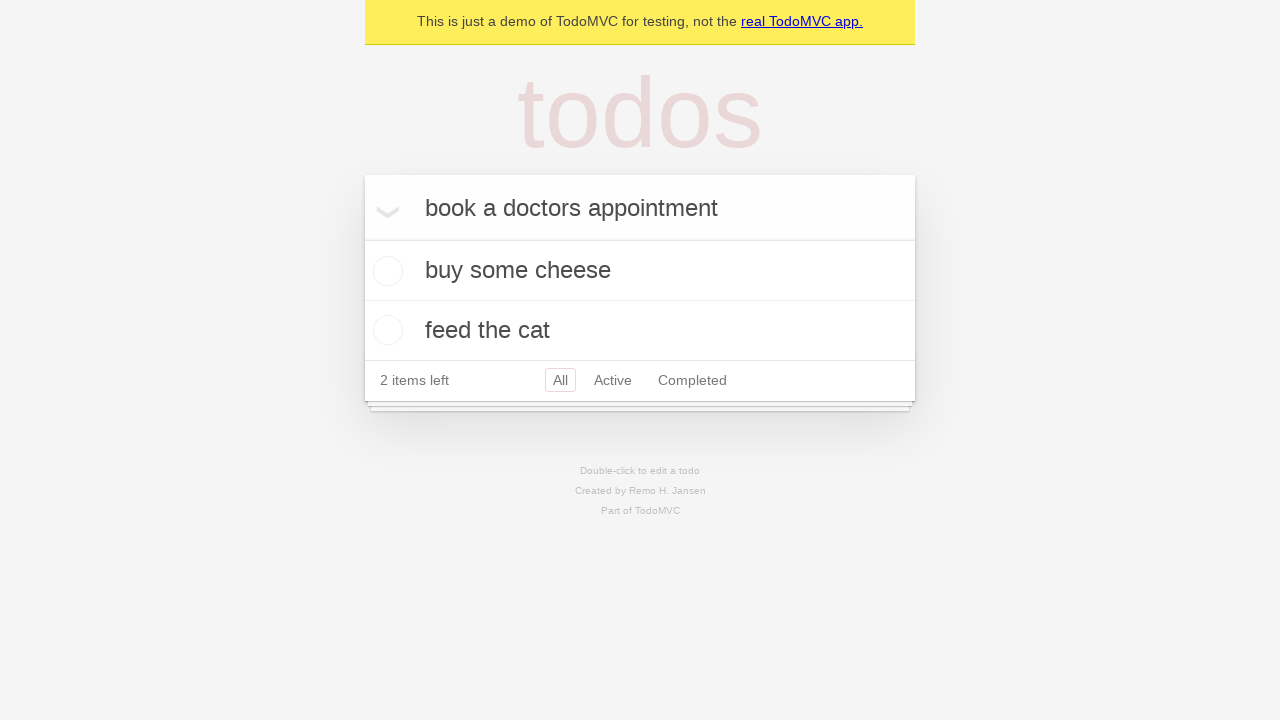

Pressed Enter to add third todo on internal:attr=[placeholder="What needs to be done?"i]
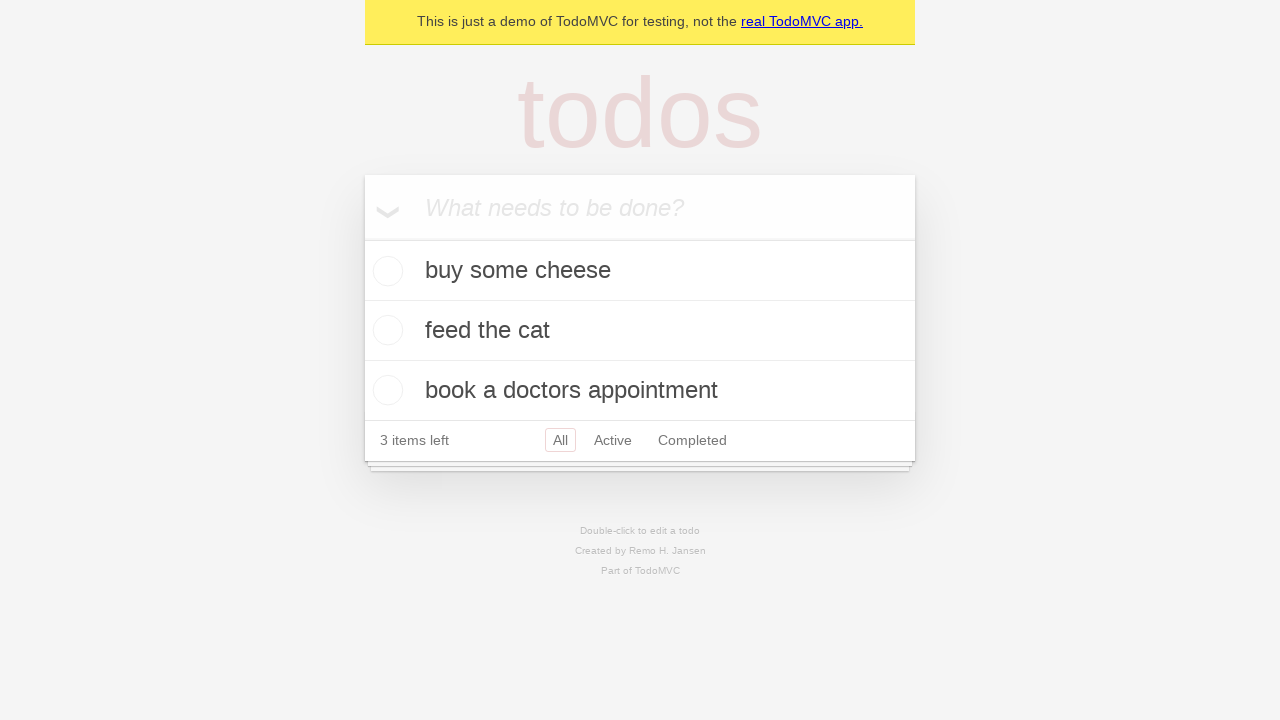

Checked the second todo item at (385, 330) on internal:testid=[data-testid="todo-item"s] >> nth=1 >> internal:role=checkbox
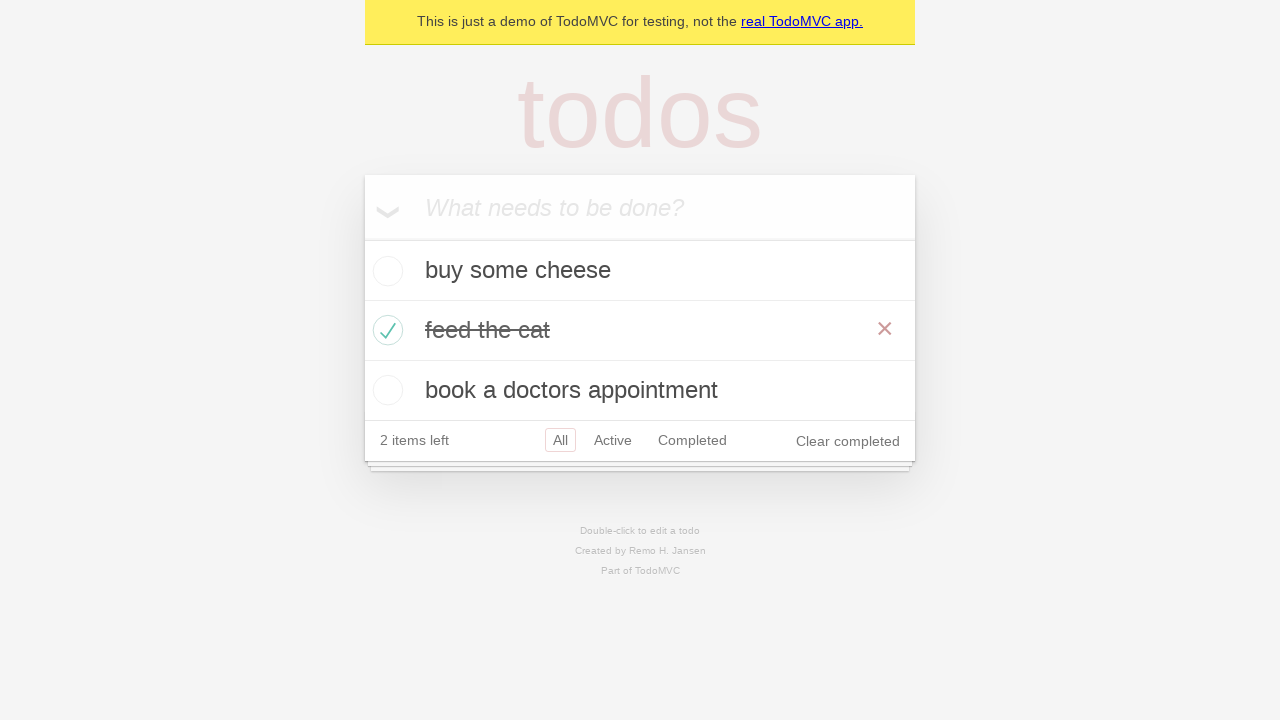

Clicked 'All' filter to display all todos at (560, 440) on internal:role=link[name="All"i]
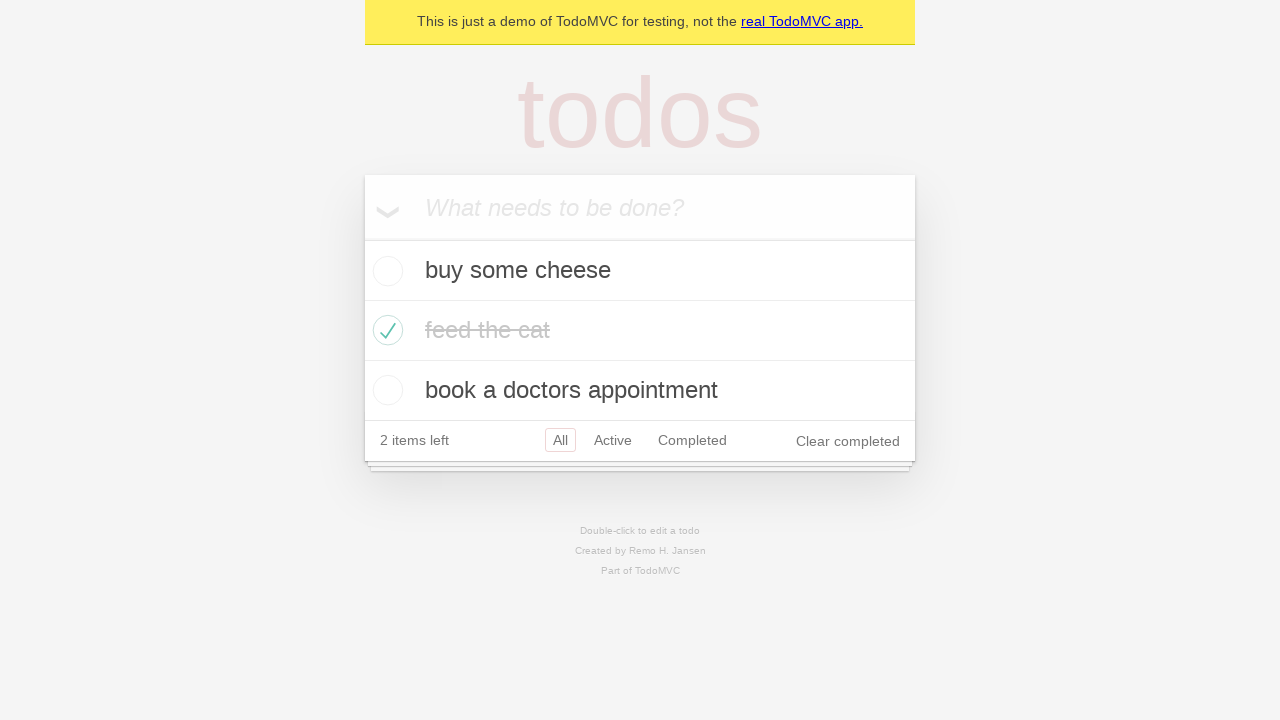

Clicked 'Active' filter to display only active todos at (613, 440) on internal:role=link[name="Active"i]
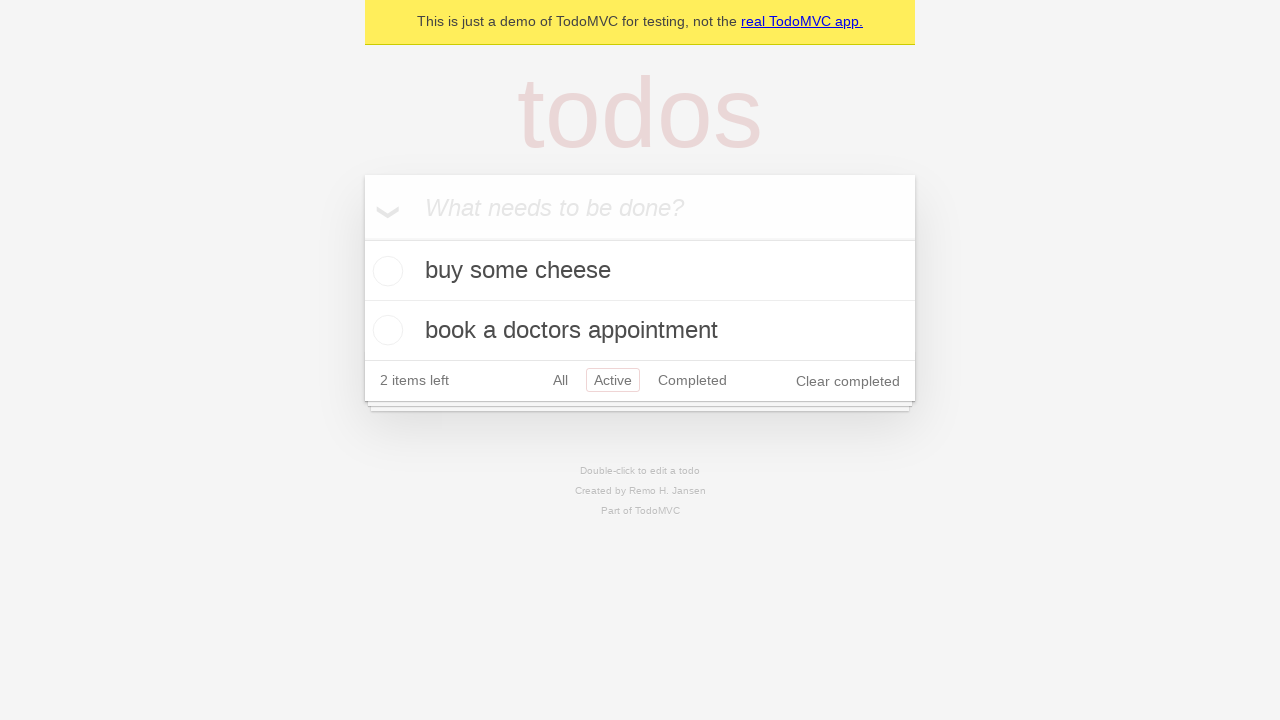

Clicked 'Completed' filter to display only completed todos at (692, 380) on internal:role=link[name="Completed"i]
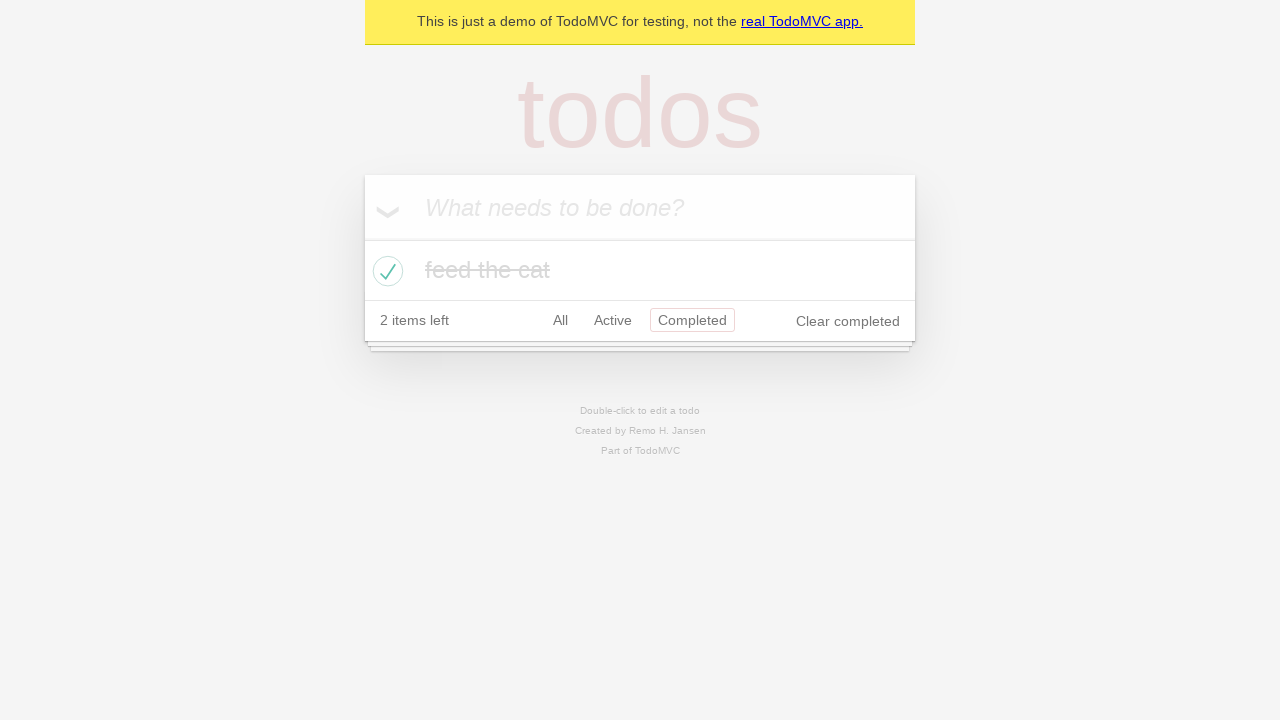

Navigated back using browser back button
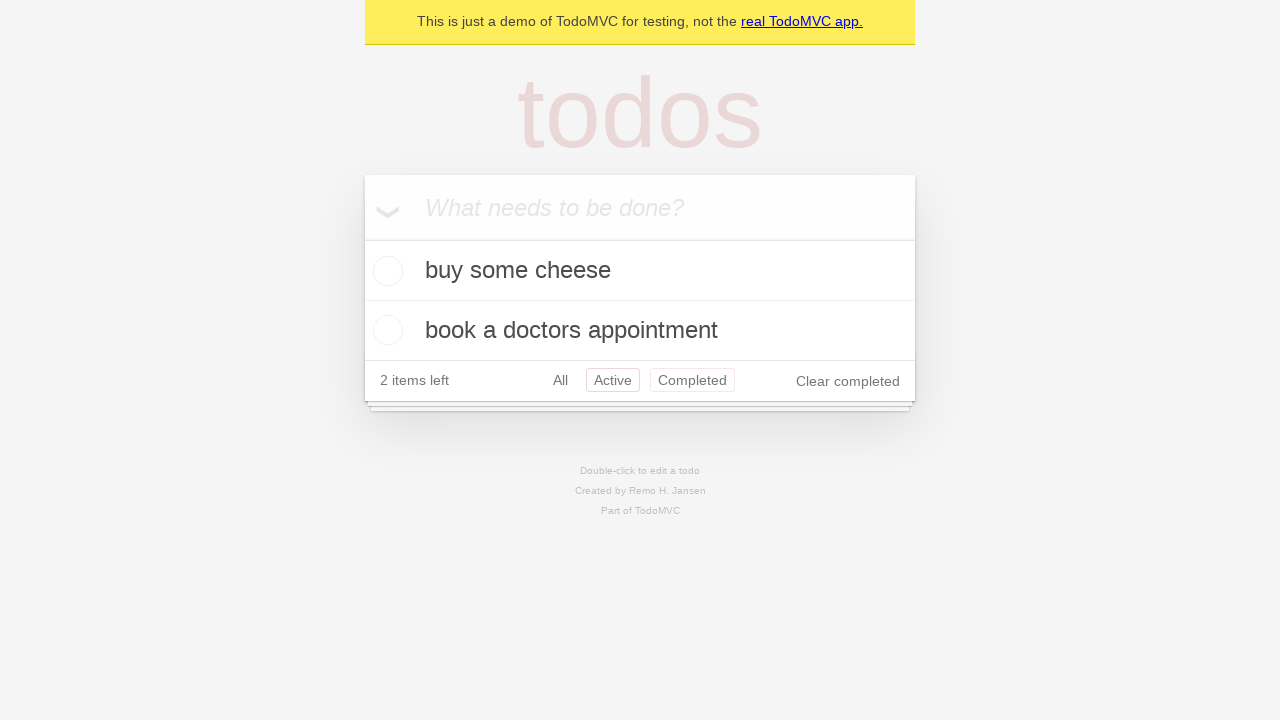

Navigated back again using browser back button
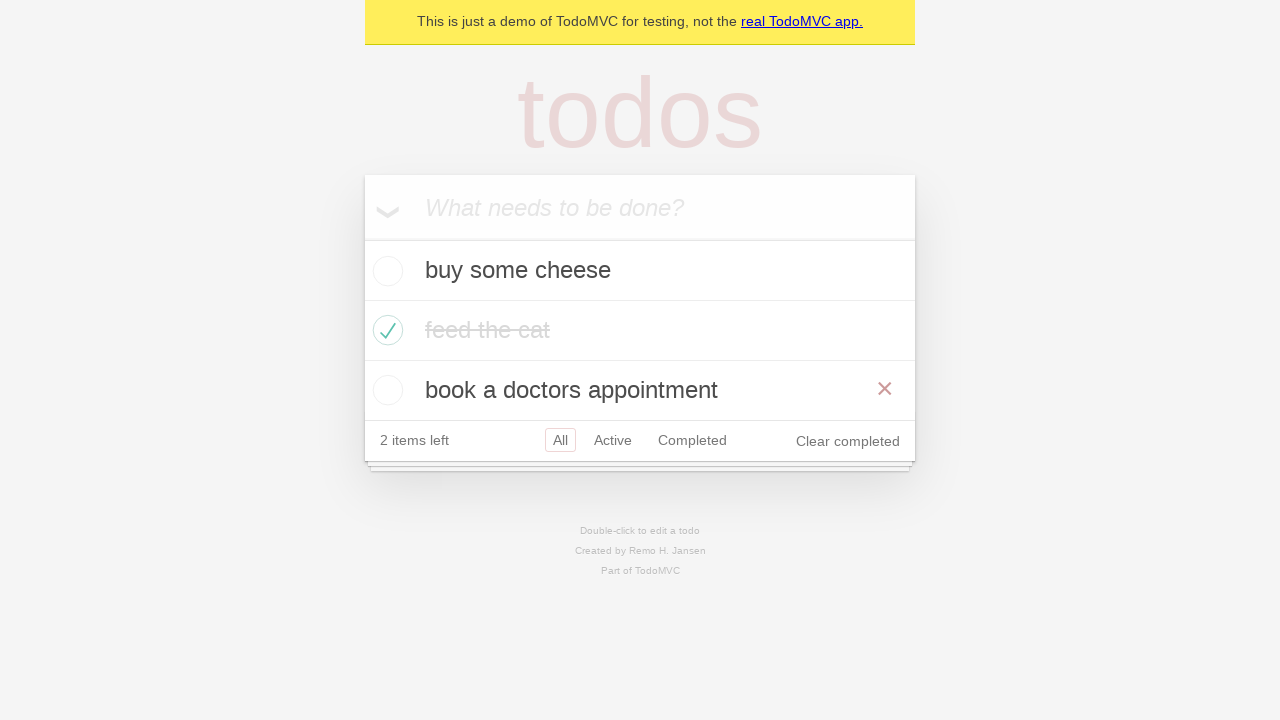

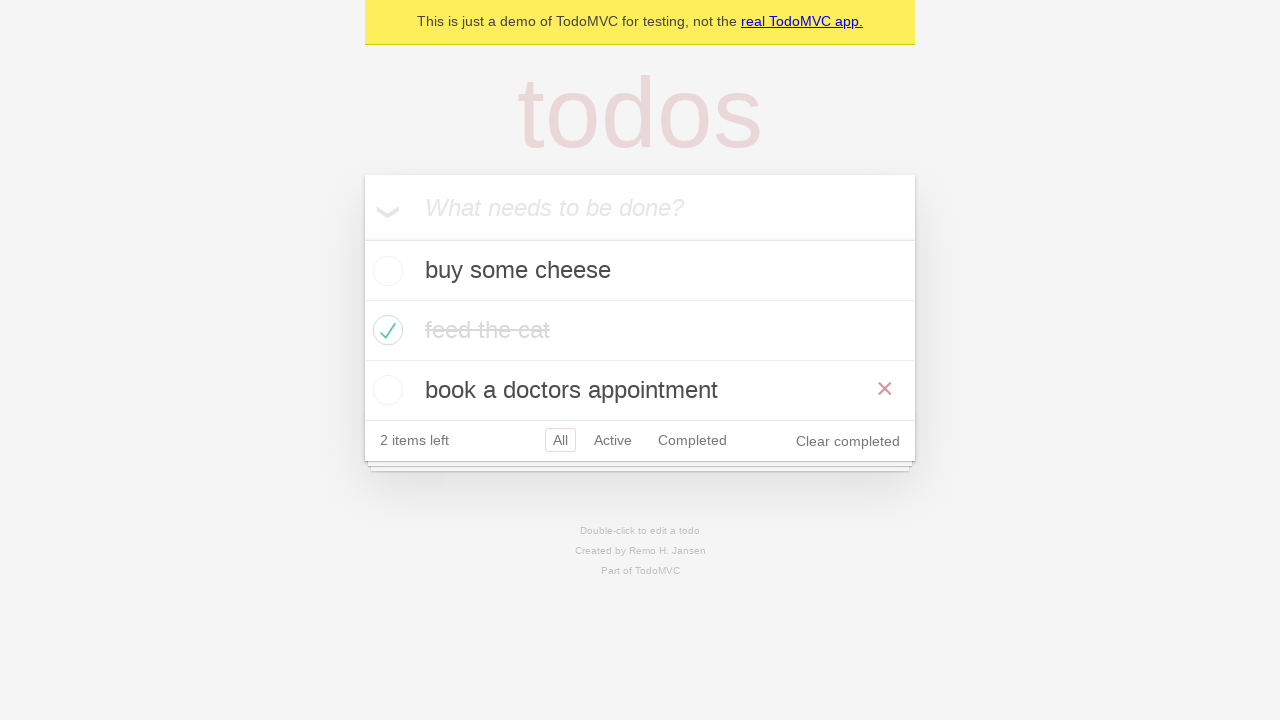